Tests an e-commerce flow by adding multiple items to cart, applying a promo code, and proceeding to place order

Starting URL: https://rahulshettyacademy.com/seleniumPractise/#/

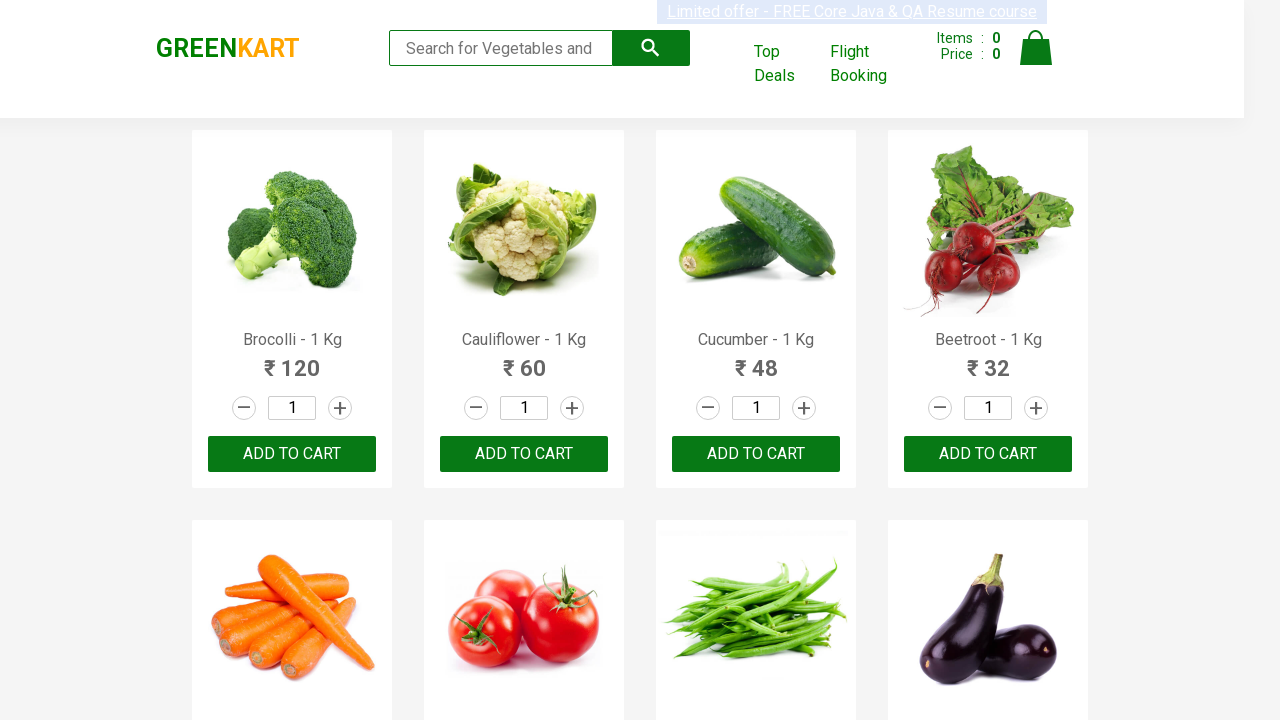

Waited for product names to load on e-commerce page
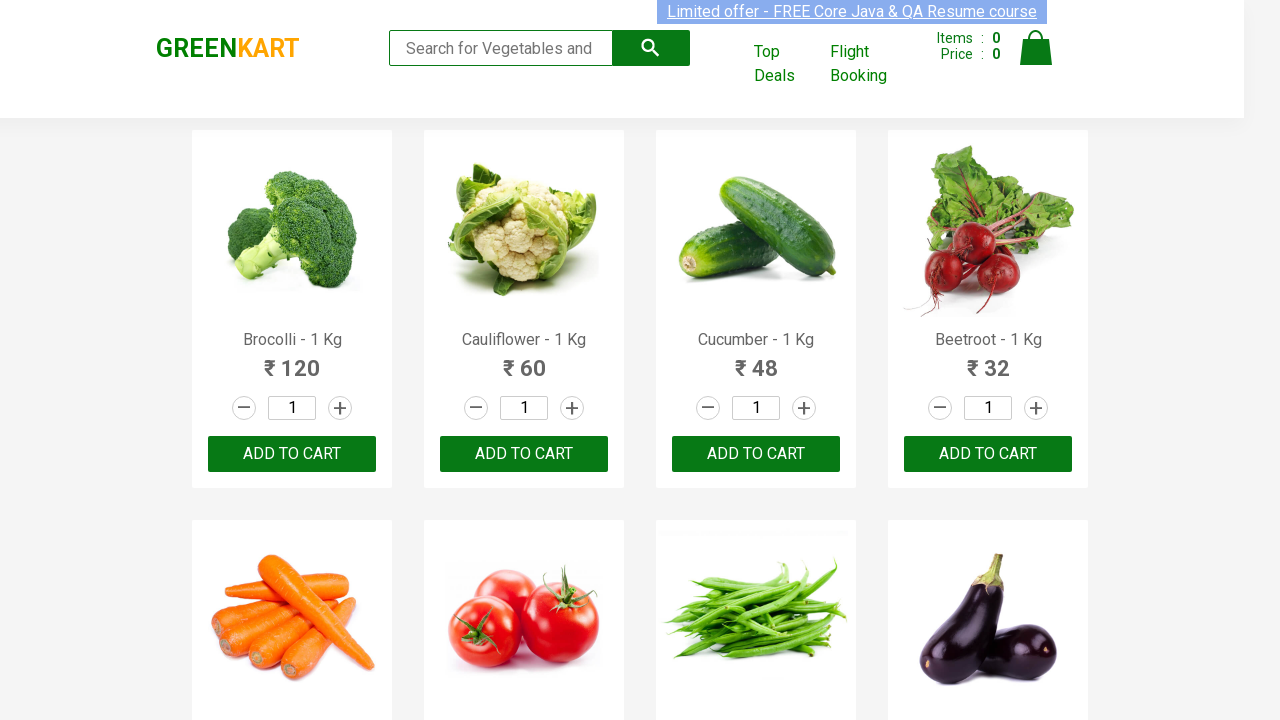

Retrieved all product elements from the page
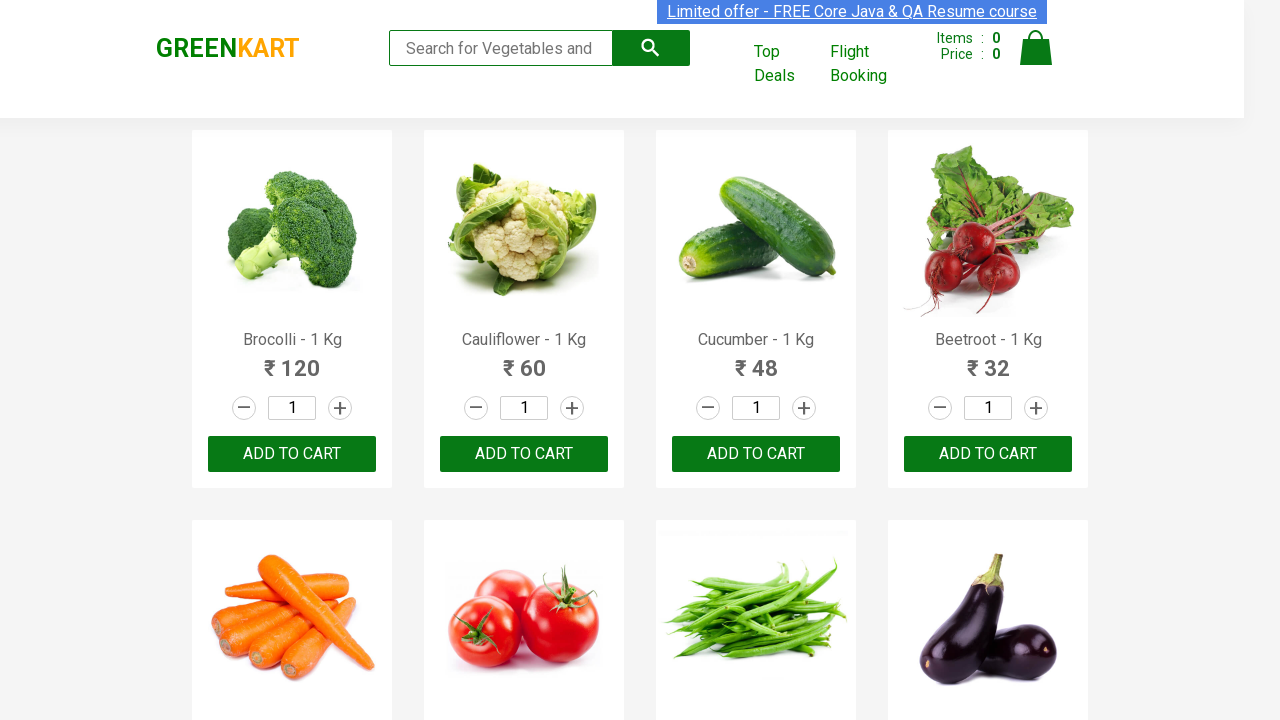

Added Brocolli to cart at (292, 454) on xpath=//div[@class='product-action']/button >> nth=0
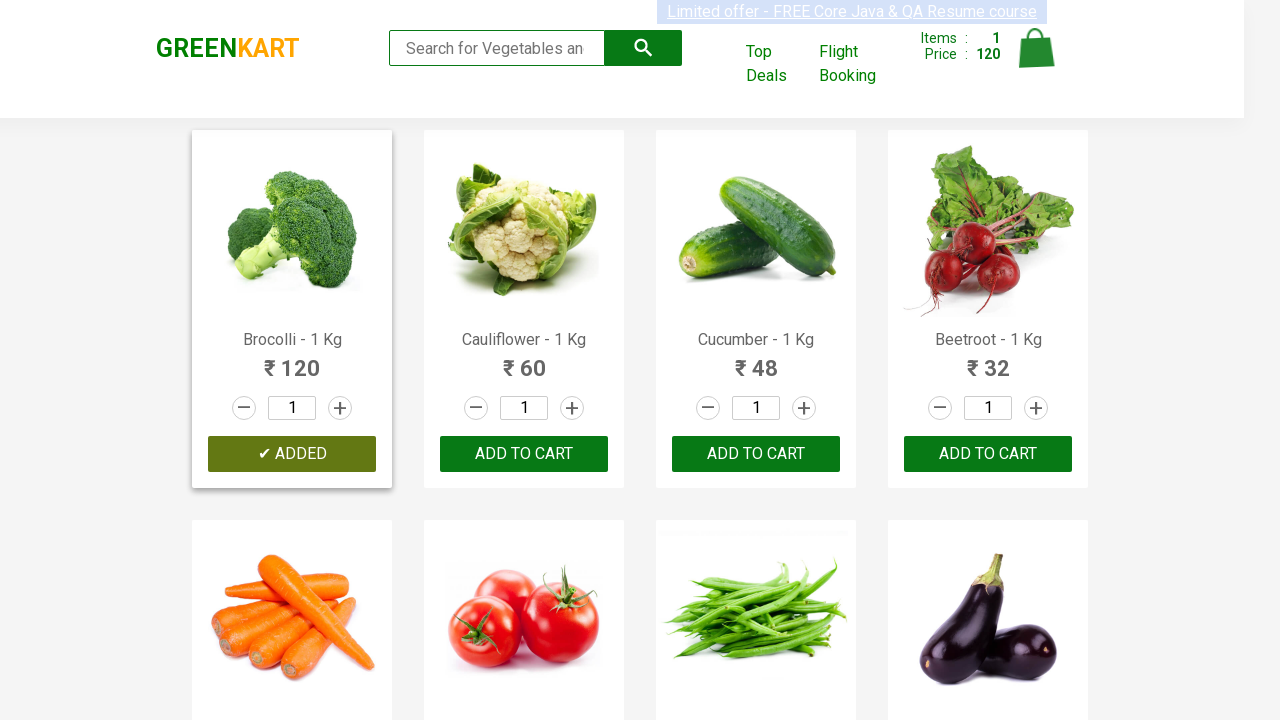

Added Cucumber to cart at (756, 454) on xpath=//div[@class='product-action']/button >> nth=2
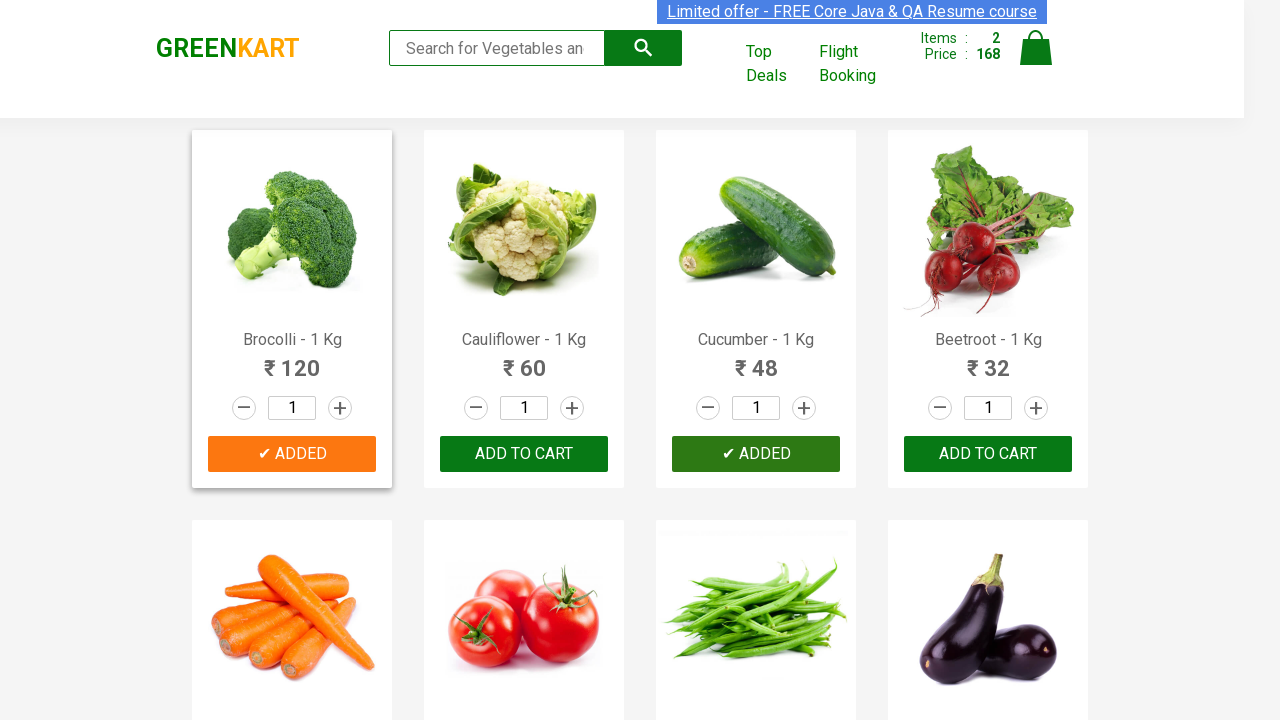

Added Beetroot to cart at (988, 454) on xpath=//div[@class='product-action']/button >> nth=3
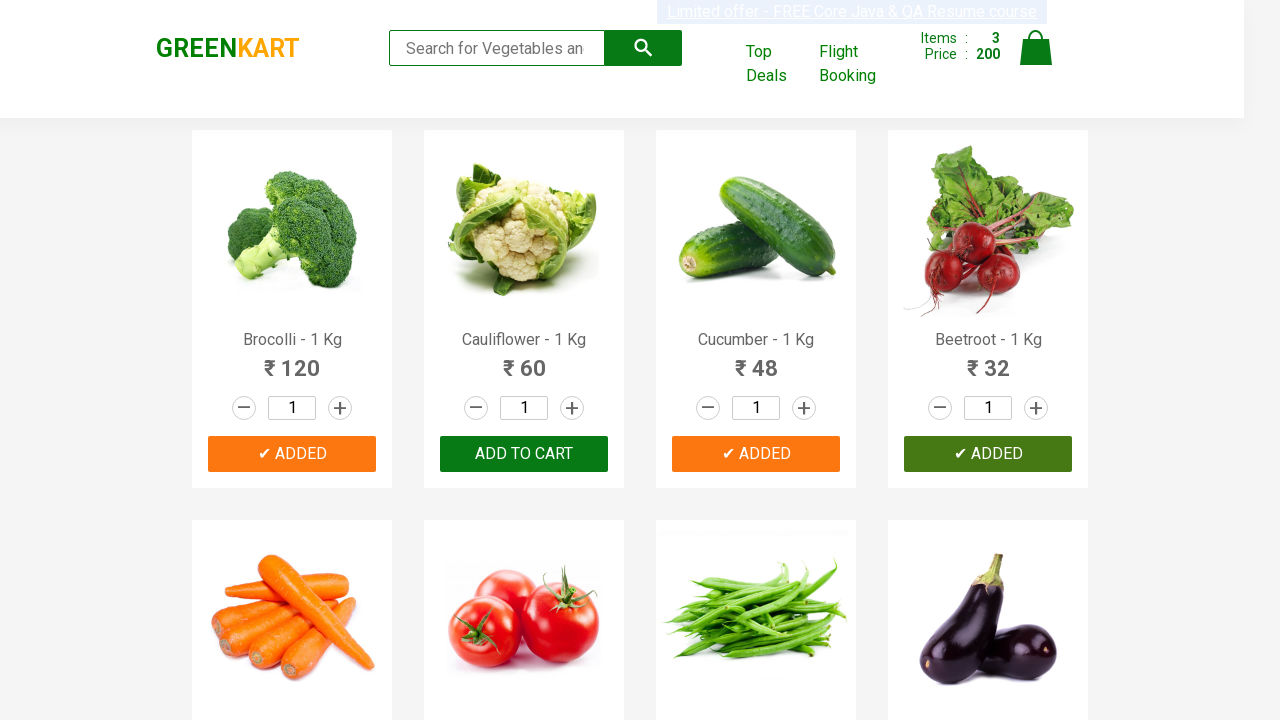

Added Carrot to cart at (292, 360) on xpath=//div[@class='product-action']/button >> nth=4
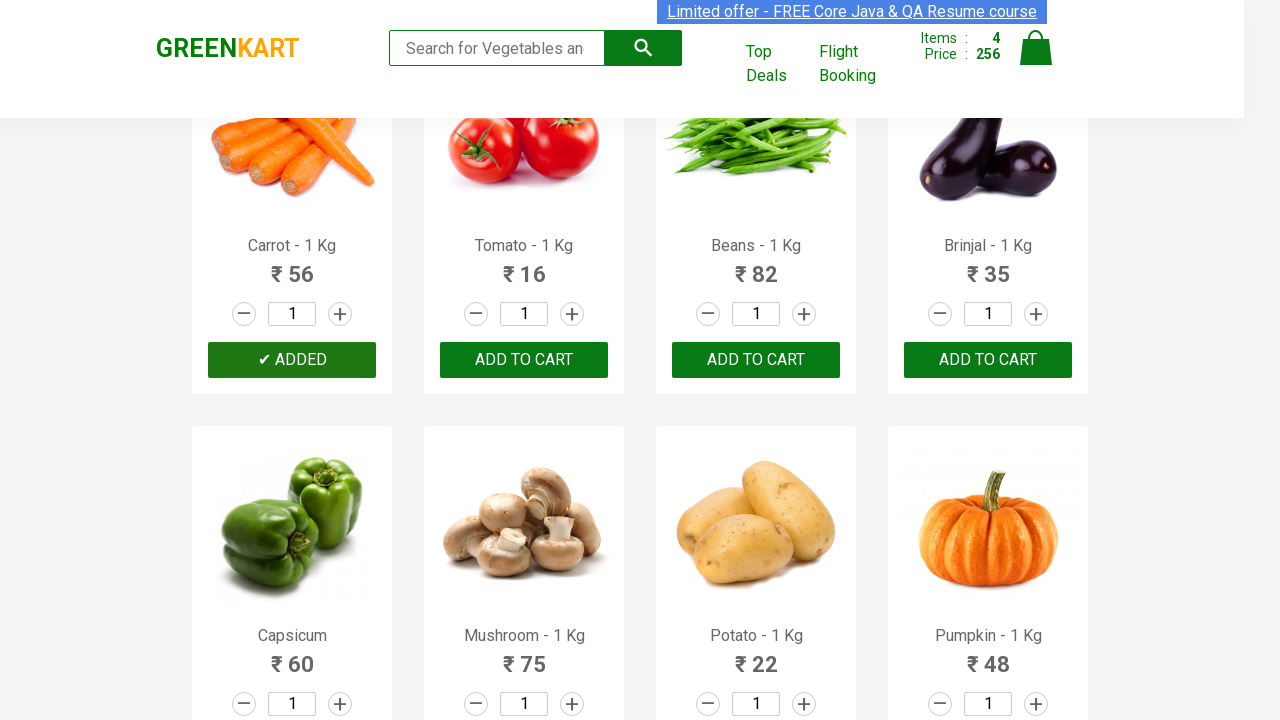

Clicked cart icon to view shopping cart at (1036, 48) on img[alt='Cart']
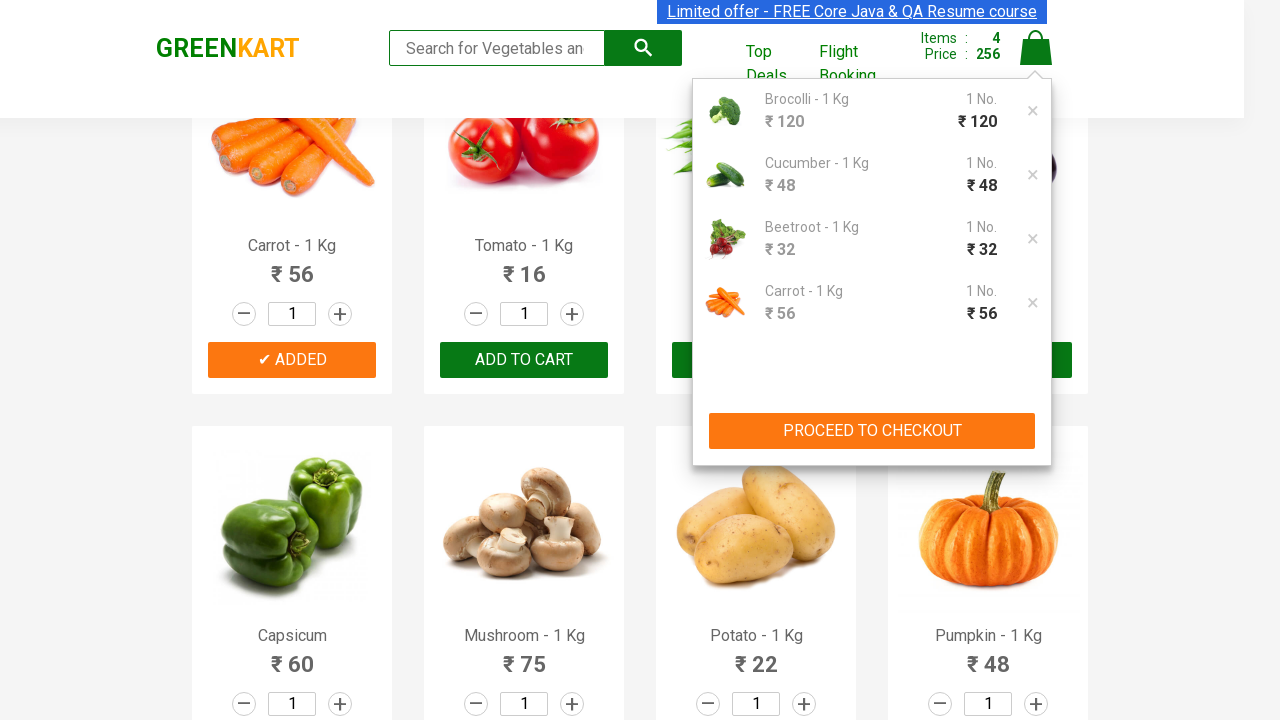

Clicked PROCEED TO CHECKOUT button at (872, 431) on xpath=//button[text()='PROCEED TO CHECKOUT']
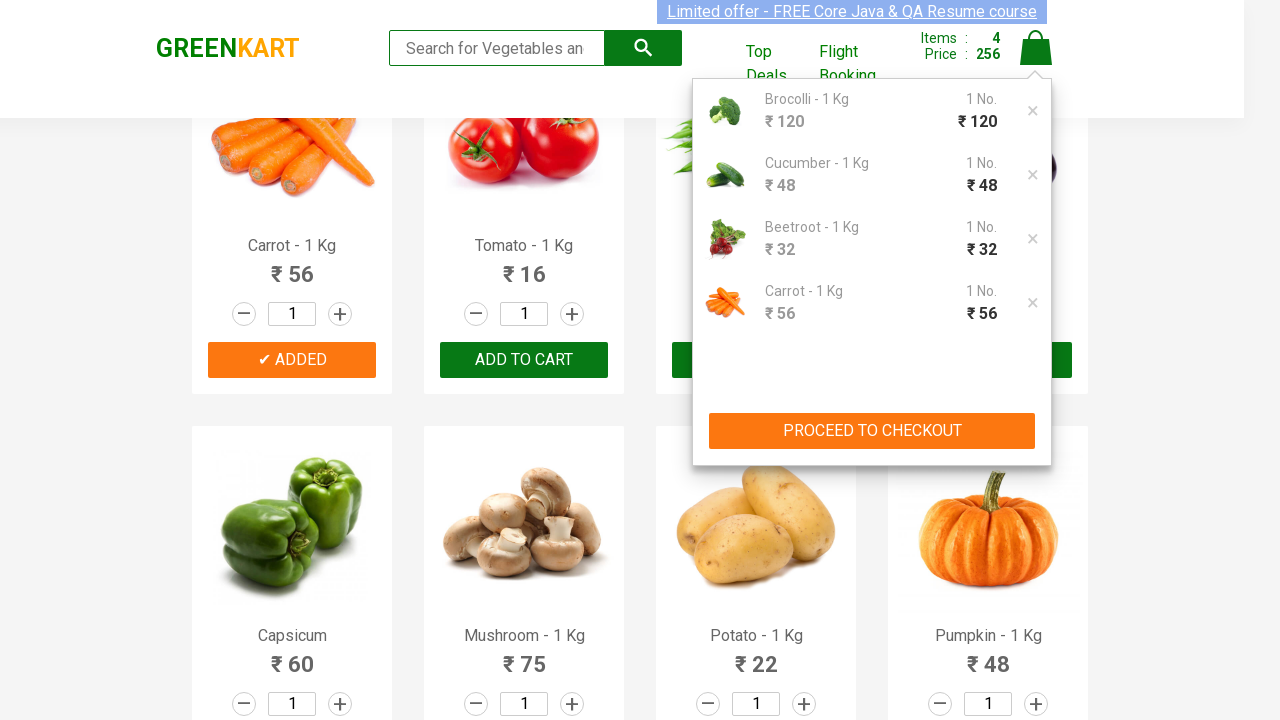

Promo code input field loaded
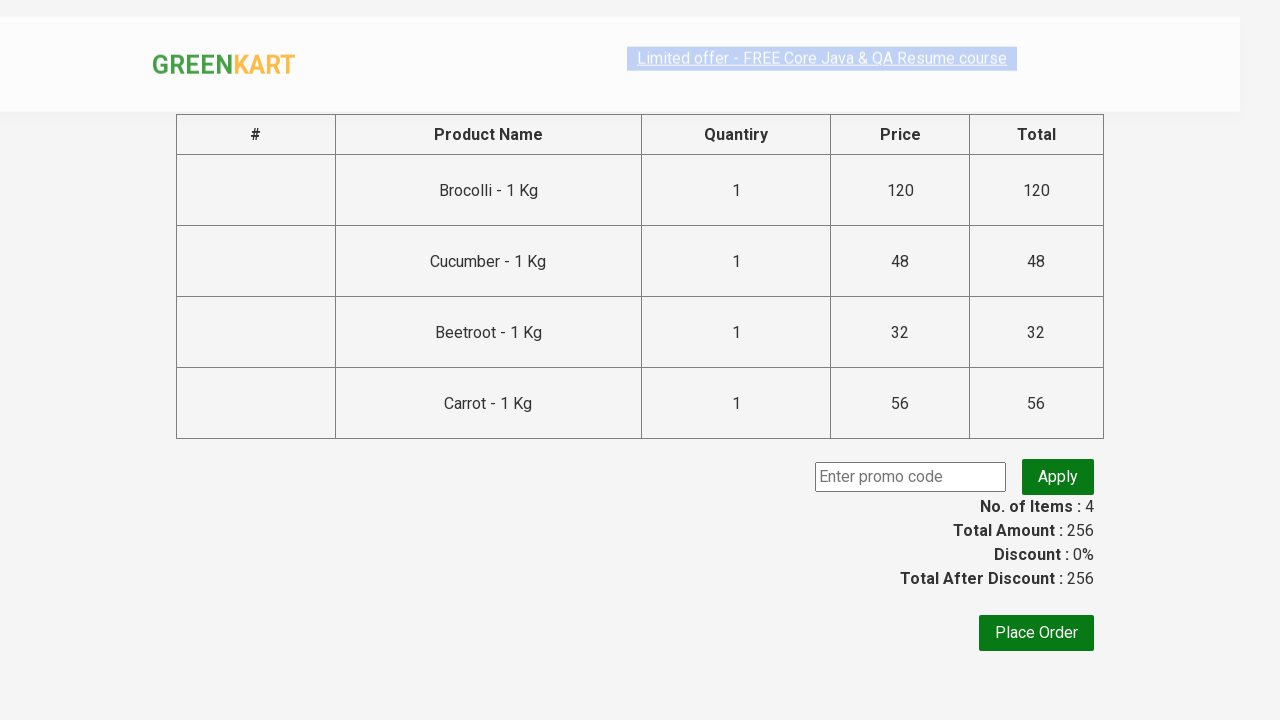

Filled promo code field with 'rahulshettyacademy' on .promoCode
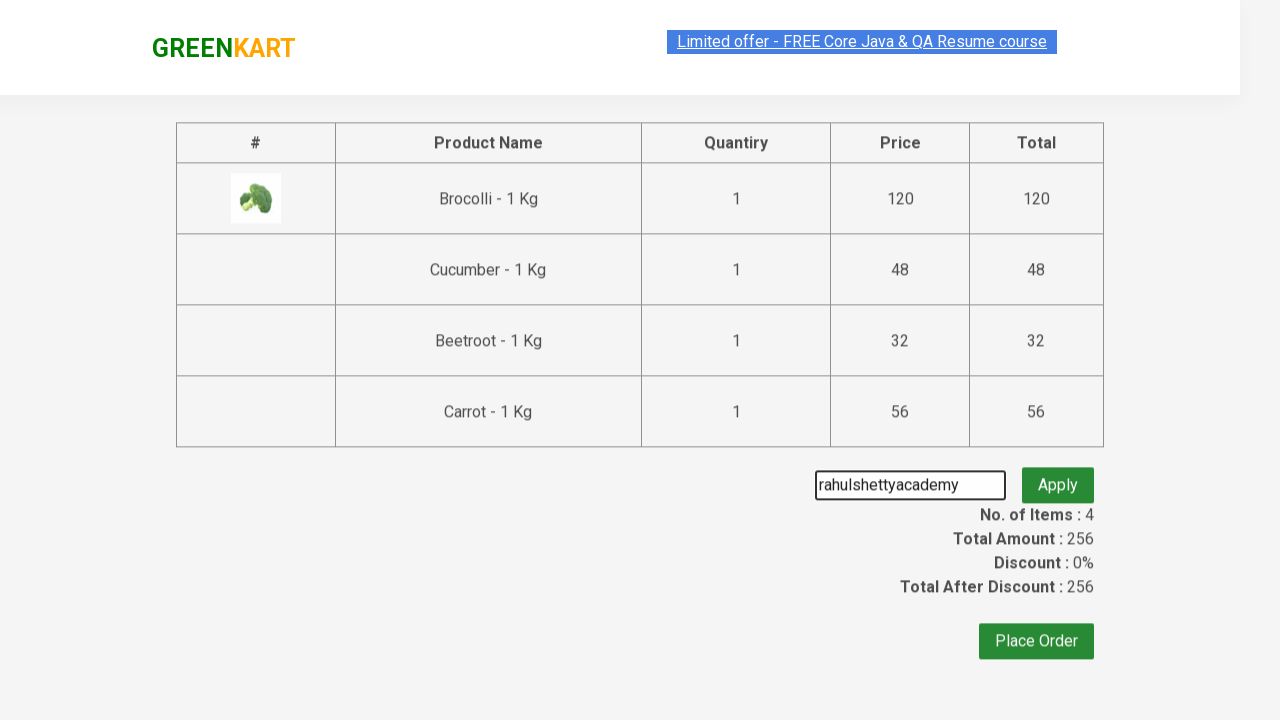

Clicked button to apply promo code at (1058, 477) on .promoBtn
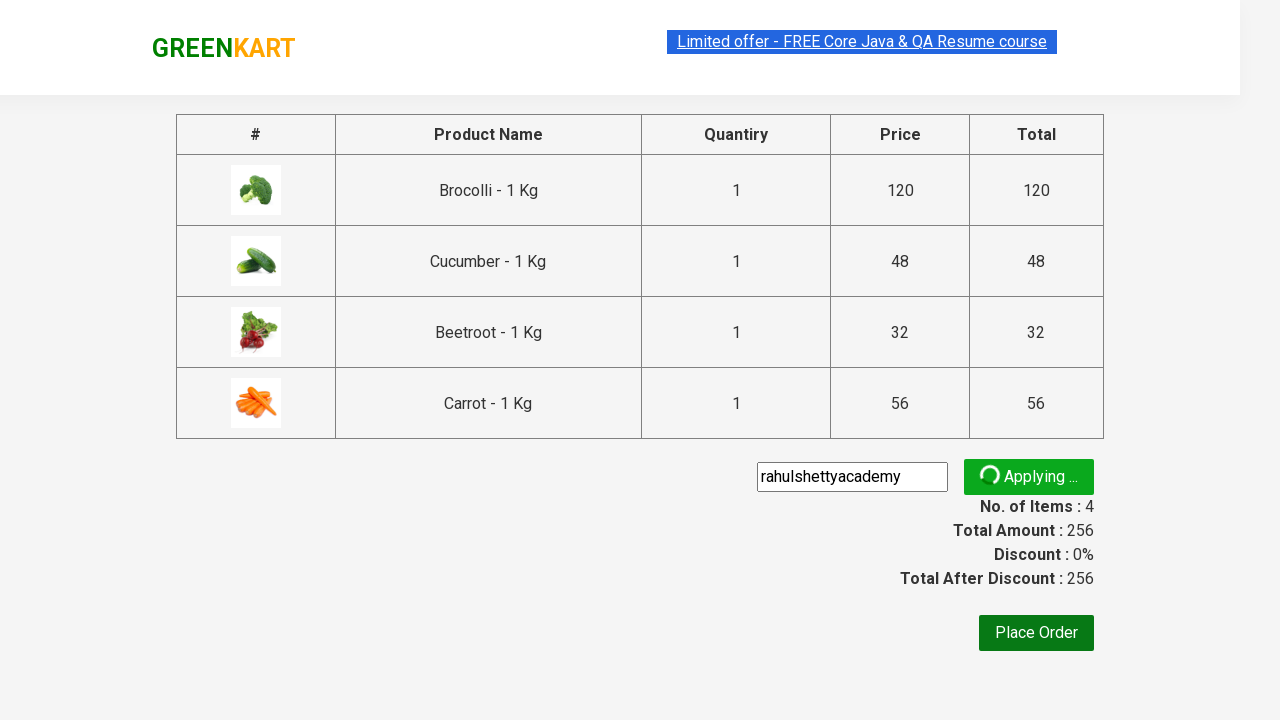

Promo code validation message appeared
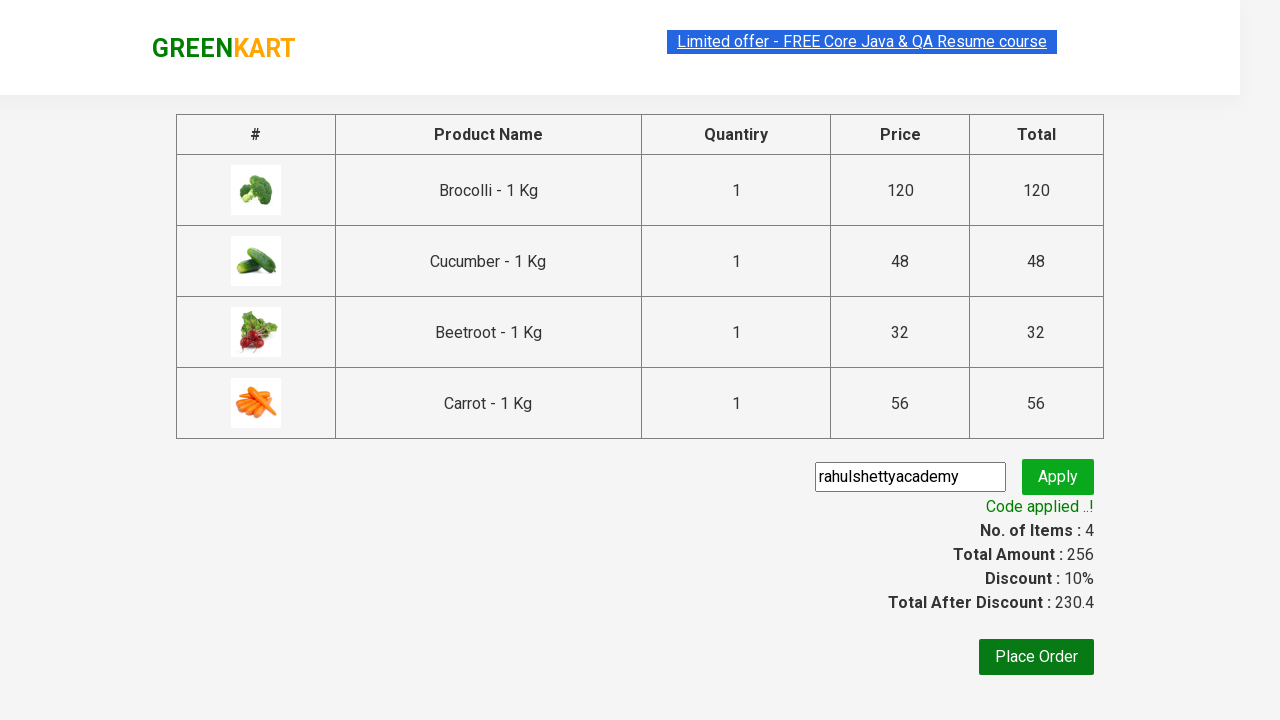

Clicked Place Order button to complete purchase at (1036, 657) on xpath=//button[text()='Place Order']
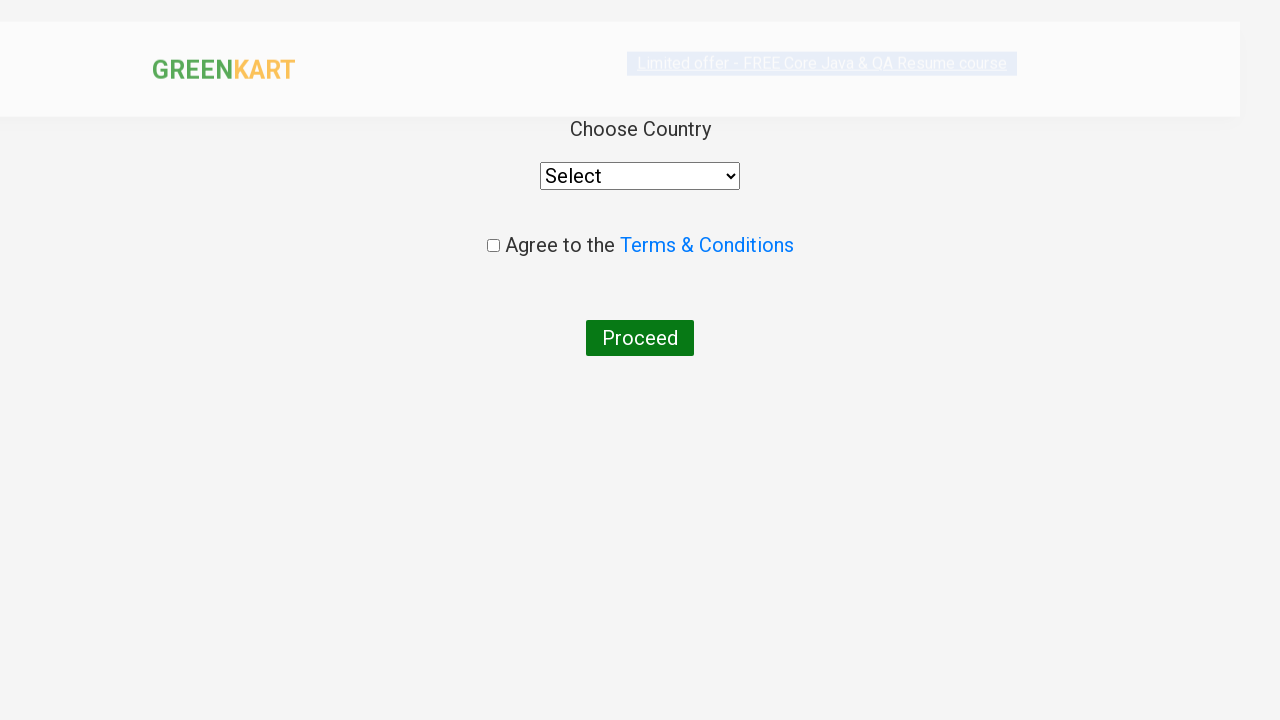

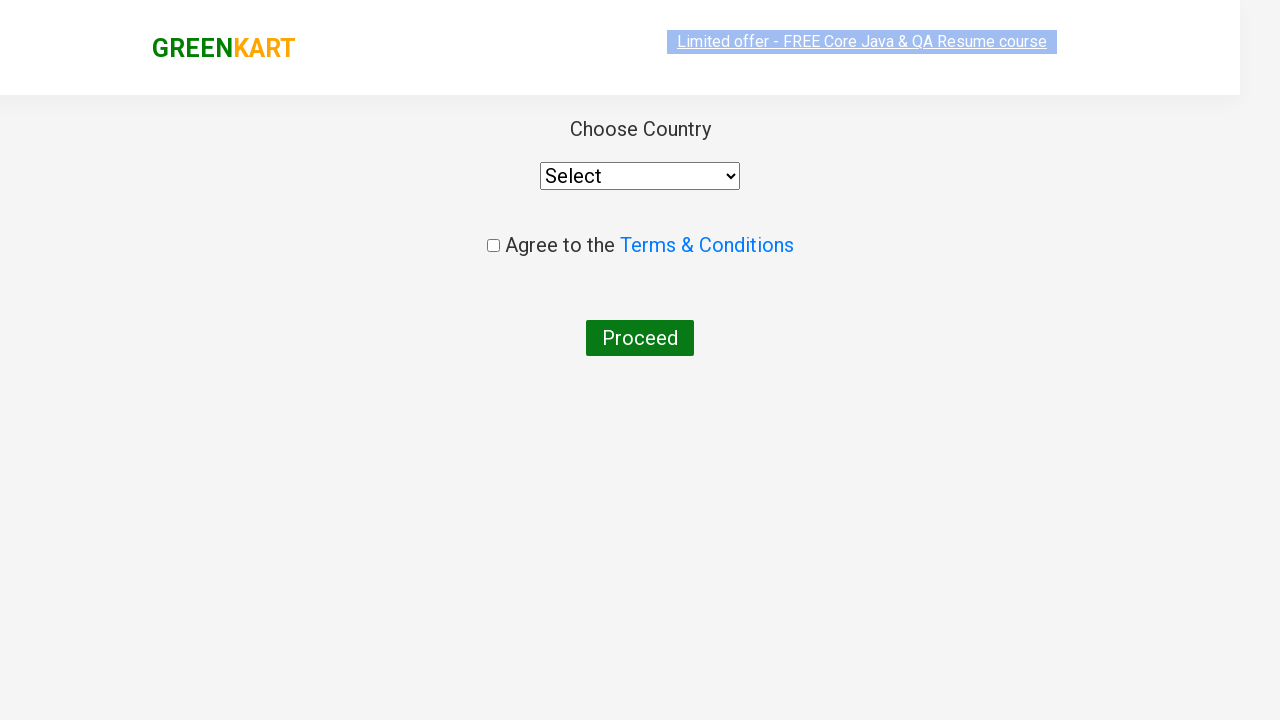